Tests checkbox selection functionality by clicking on an unchecked checkbox and verifying its selection state changes

Starting URL: http://the-internet.herokuapp.com/dynamic_controls

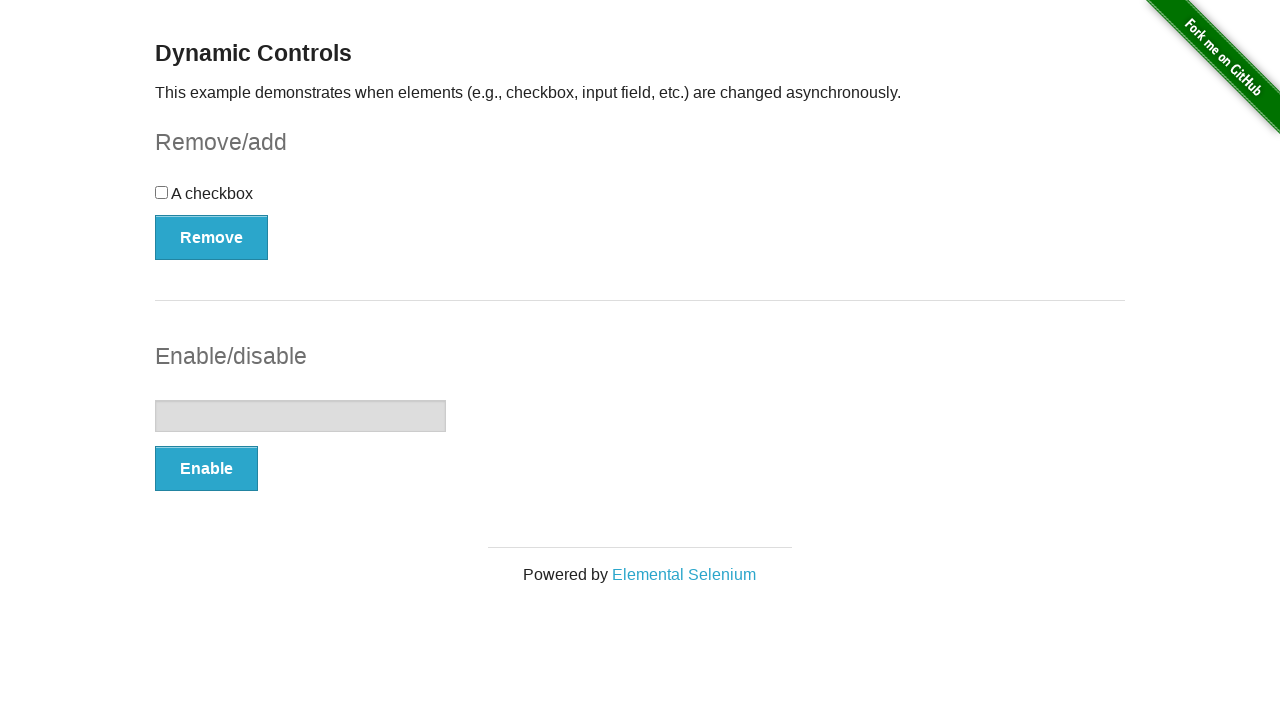

Waited for checkbox to be visible on the page
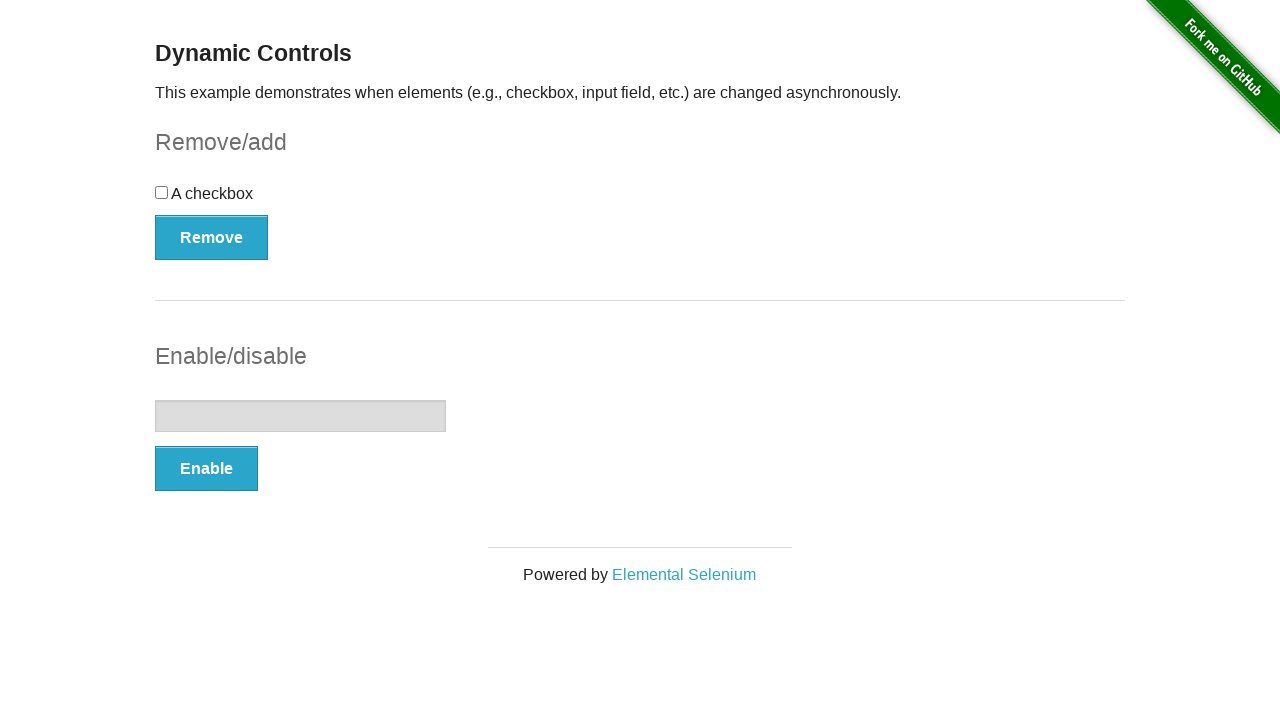

Located the checkbox element
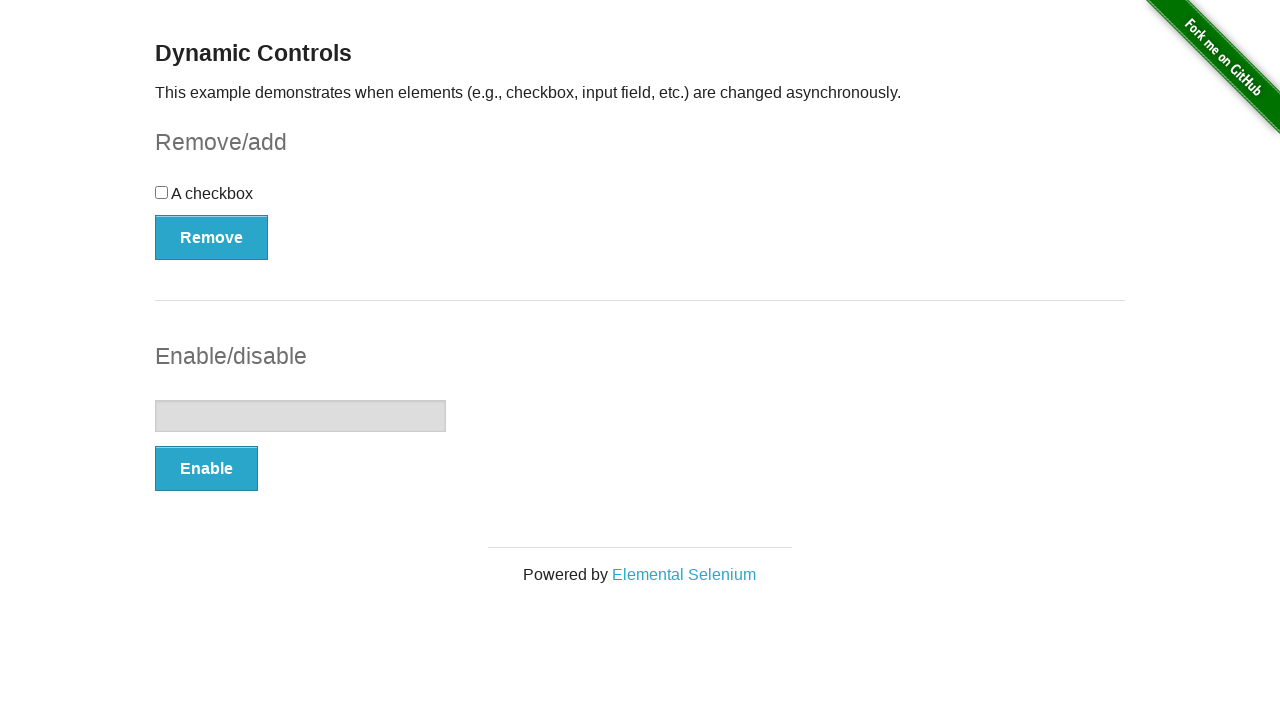

Clicked the checkbox to select it at (162, 192) on input[type='checkbox']
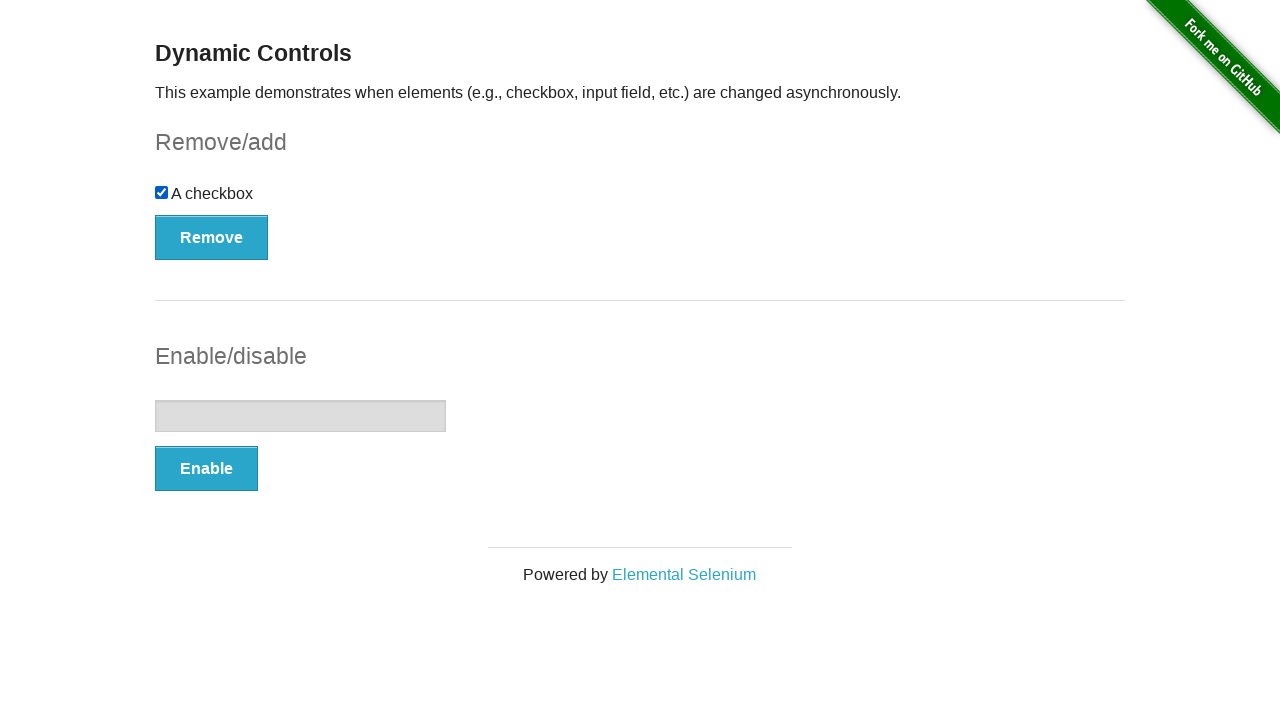

Verified the checkbox is now in checked state
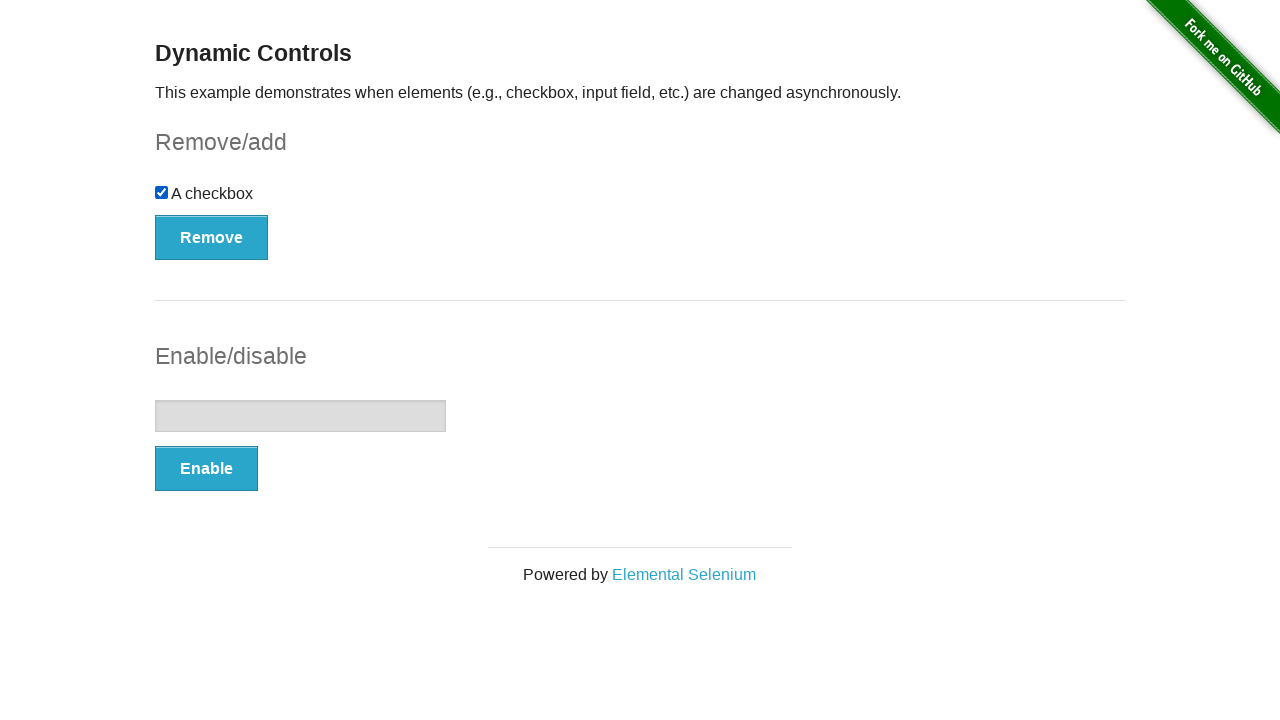

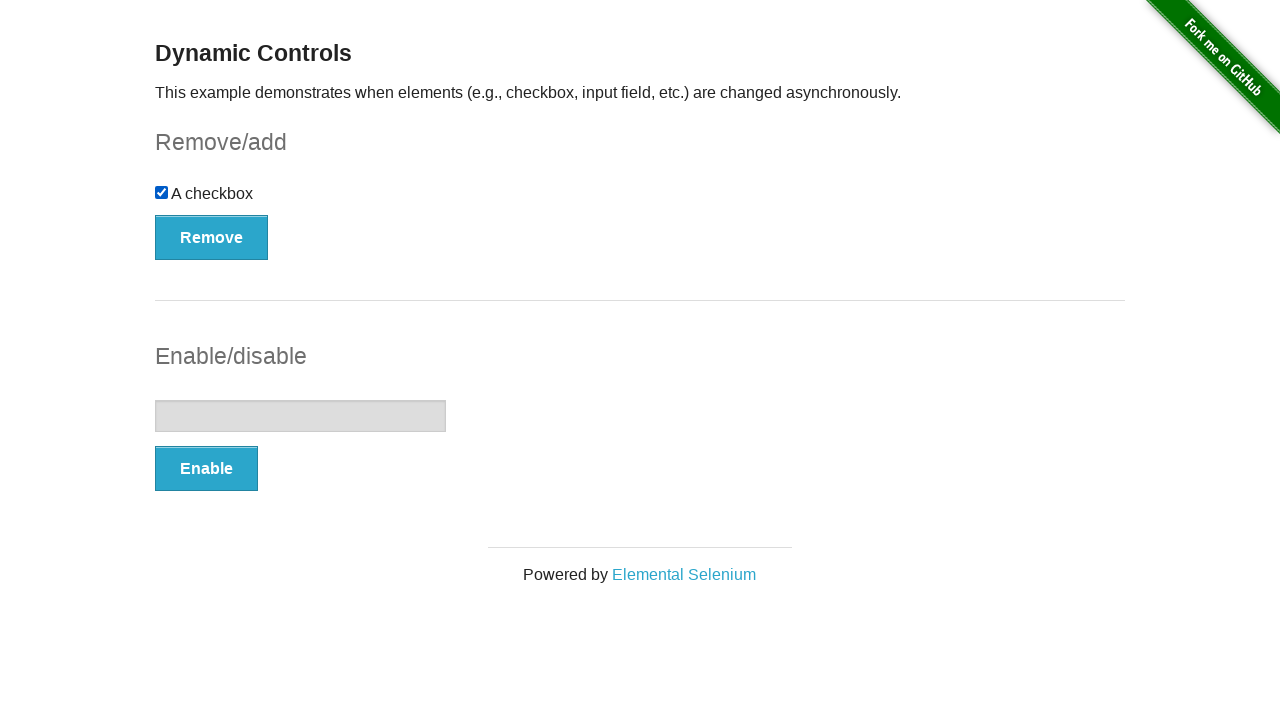